Navigates to Merriam-Webster's word of the day page and verifies that the word of the day element is present

Starting URL: https://www.merriam-webster.com/word-of-the-day

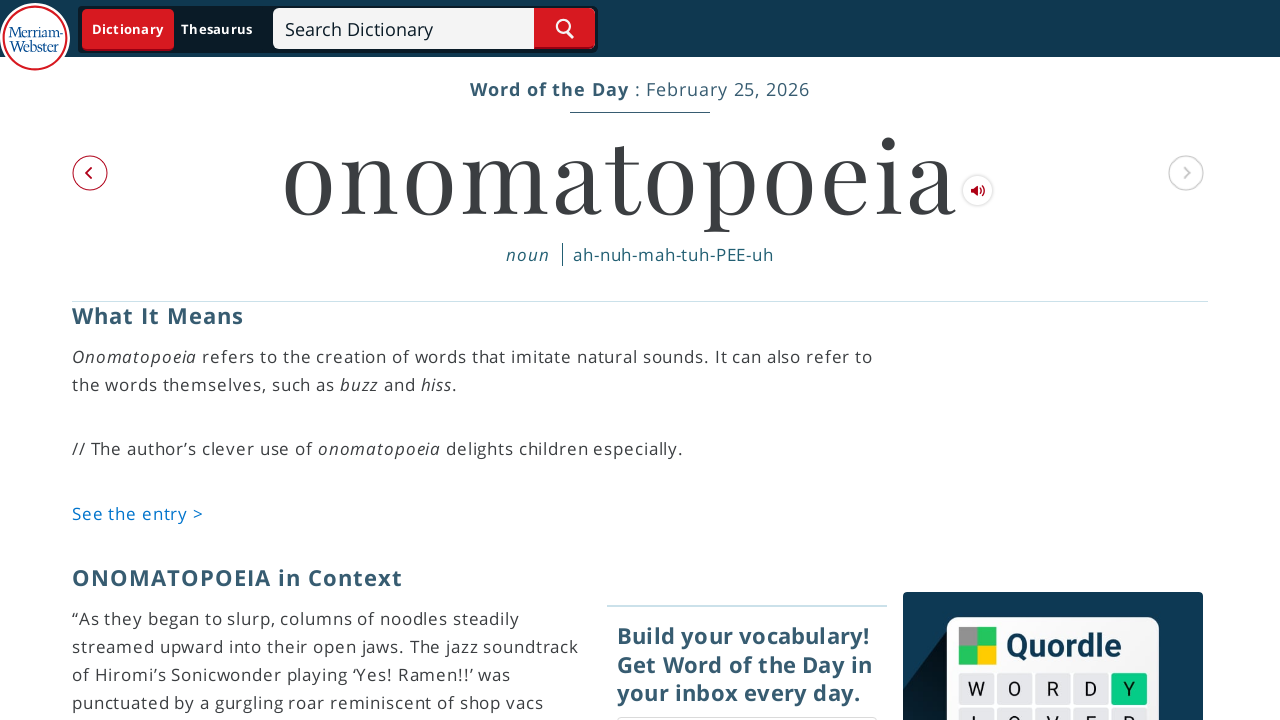

Navigated to Merriam-Webster word of the day page
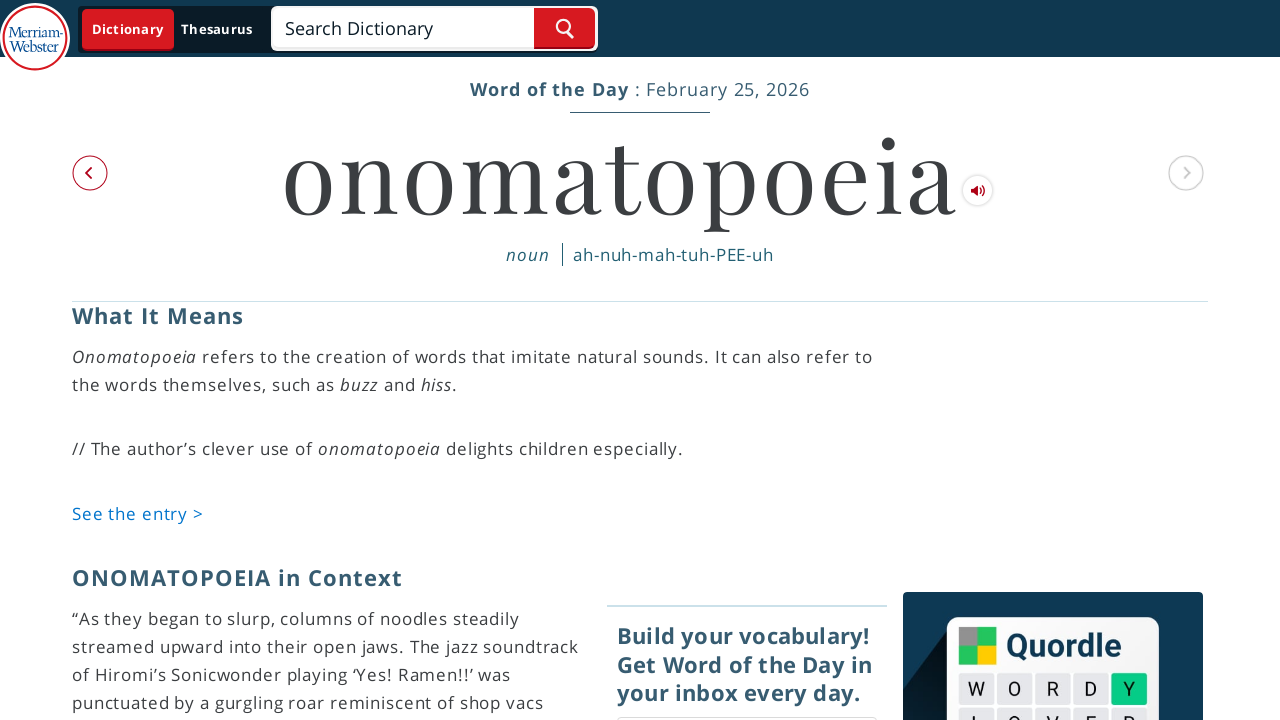

Word of the day heading element loaded
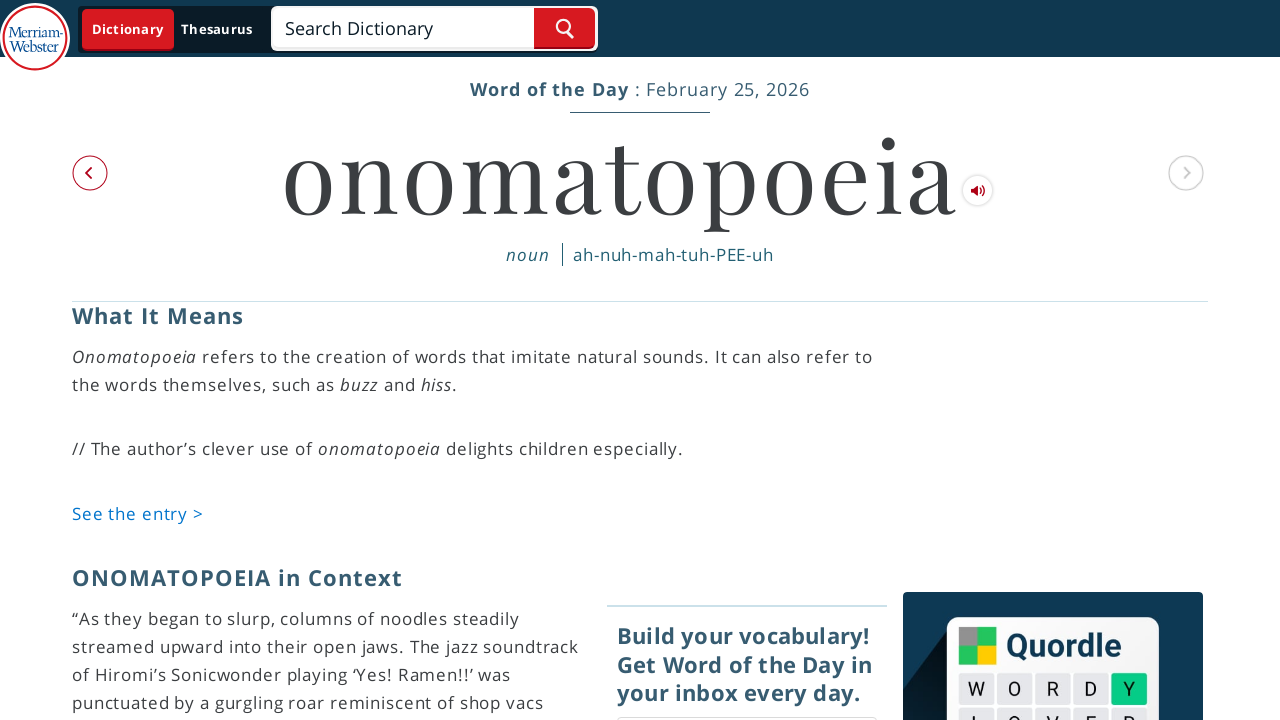

Word of the day article element is present
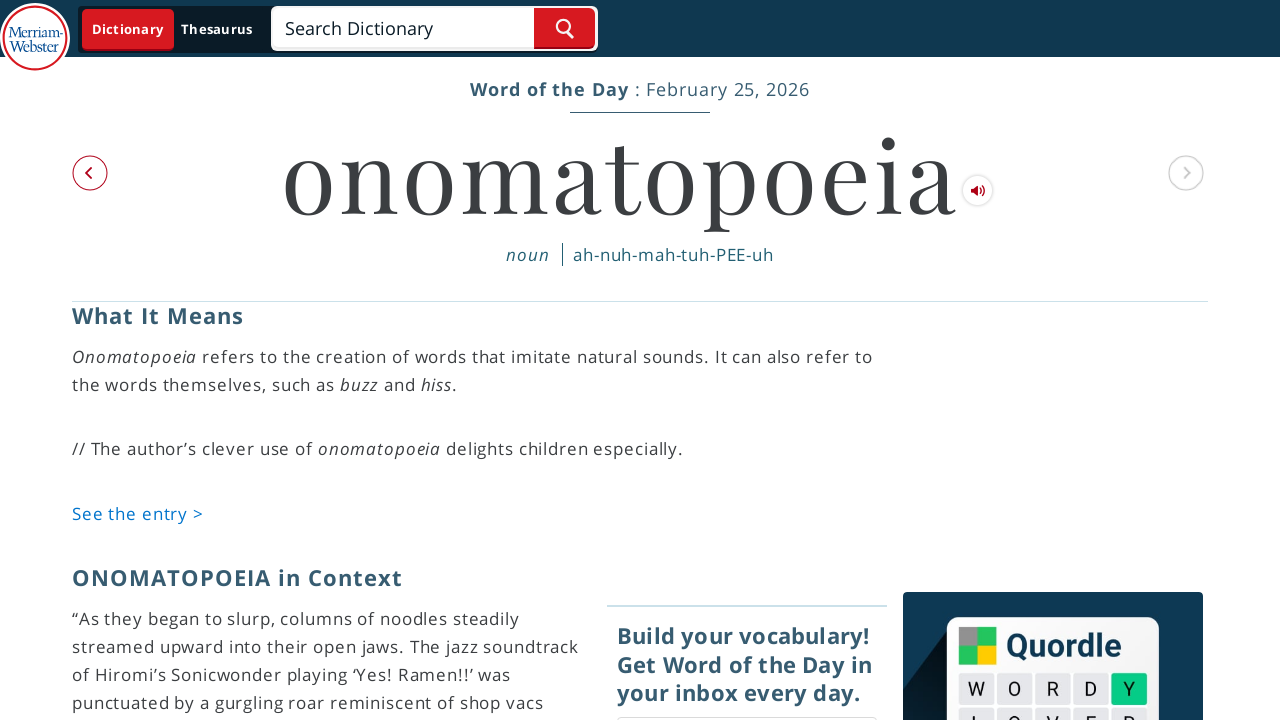

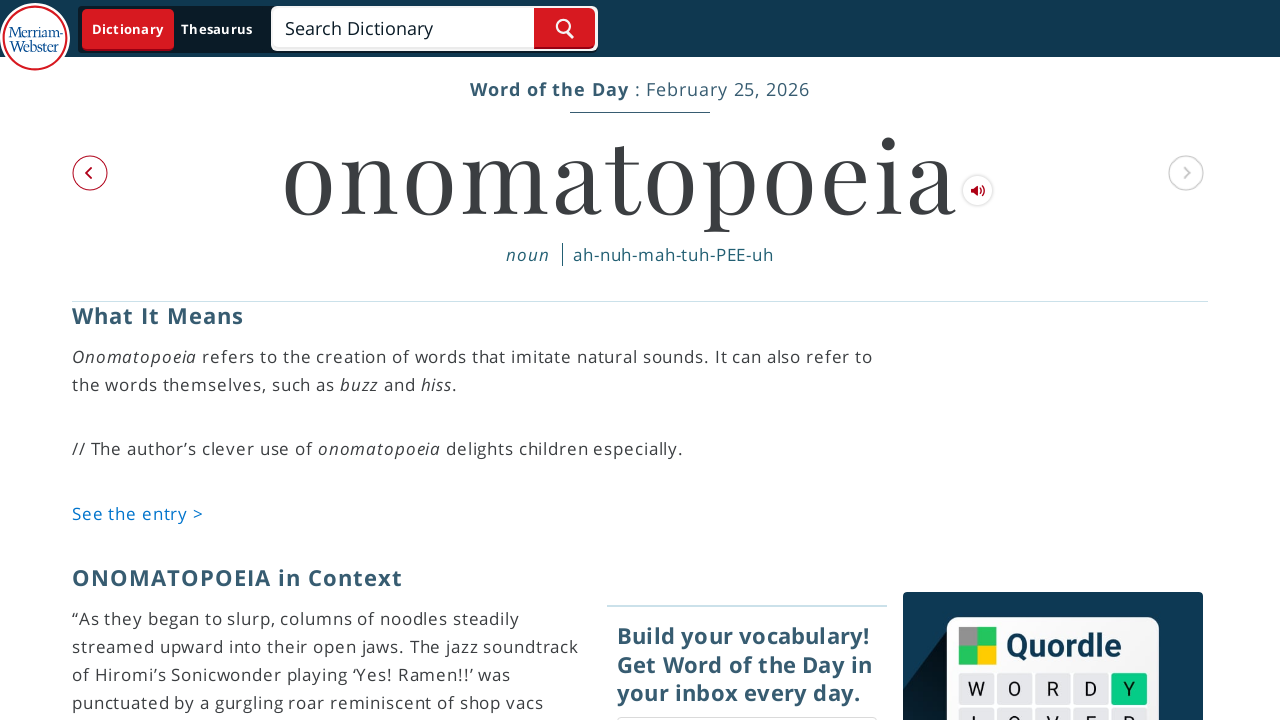